Tests JavaScript alert dialog handling by clicking a button that triggers an alert and then accepting/dismissing the alert

Starting URL: https://practice.expandtesting.com/js-dialogs

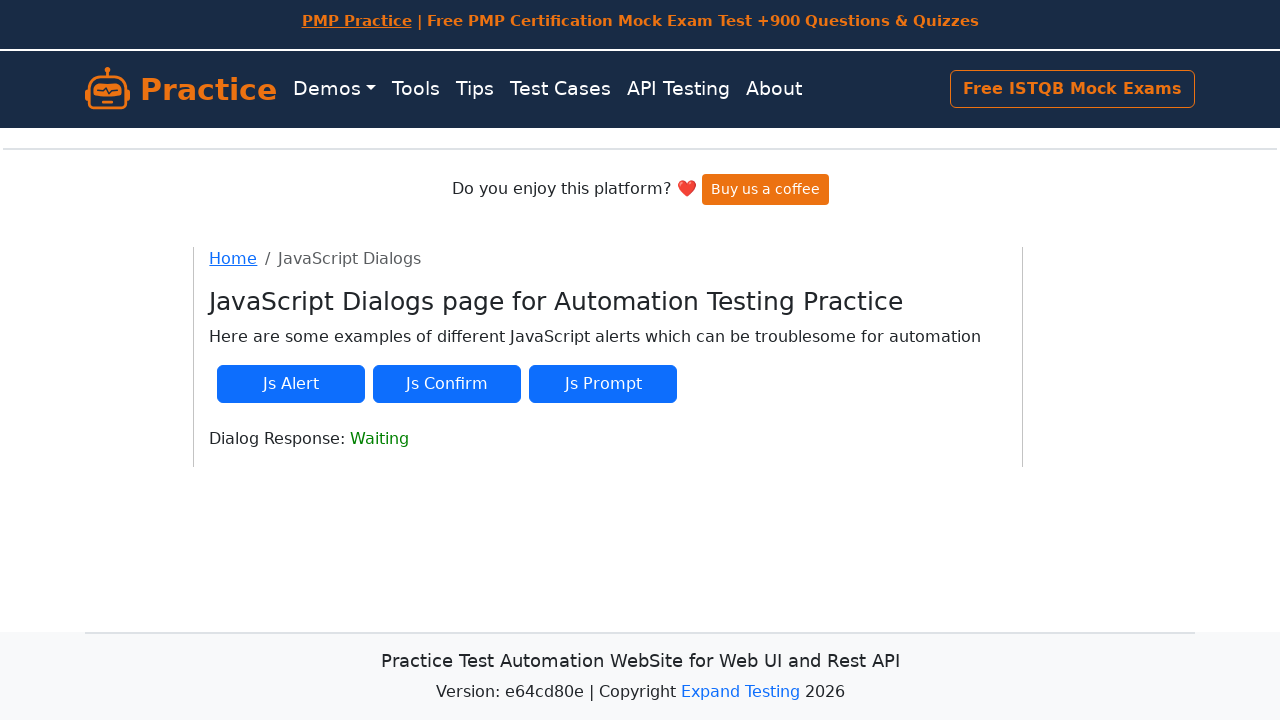

Clicked button to trigger JavaScript alert dialog at (291, 384) on button#js-alert
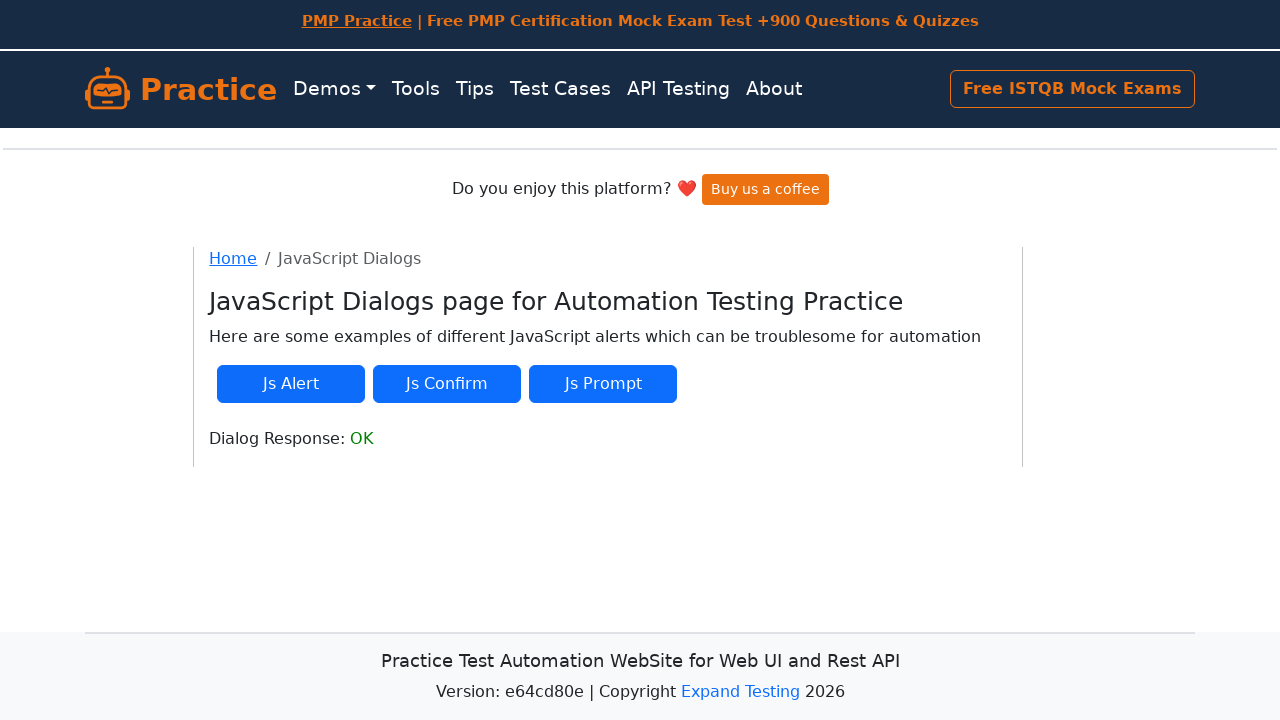

Set up dialog handler to accept alerts
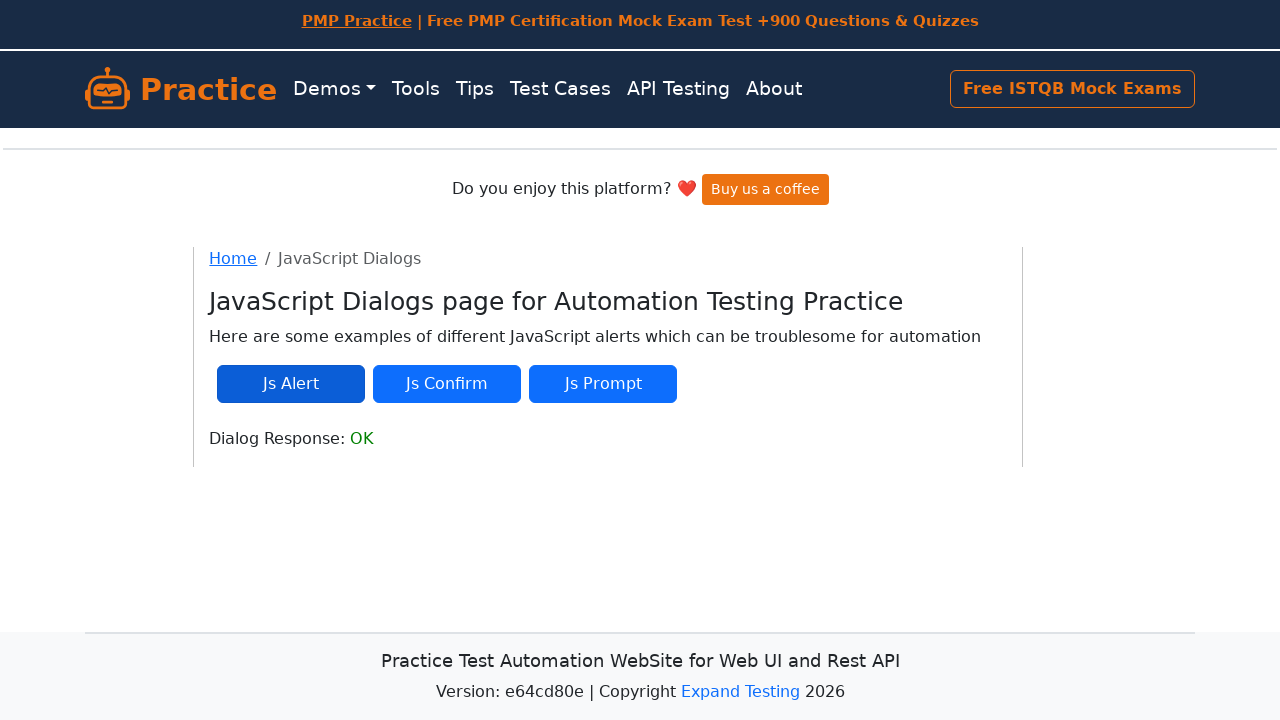

Set up one-time dialog handler to accept next alert
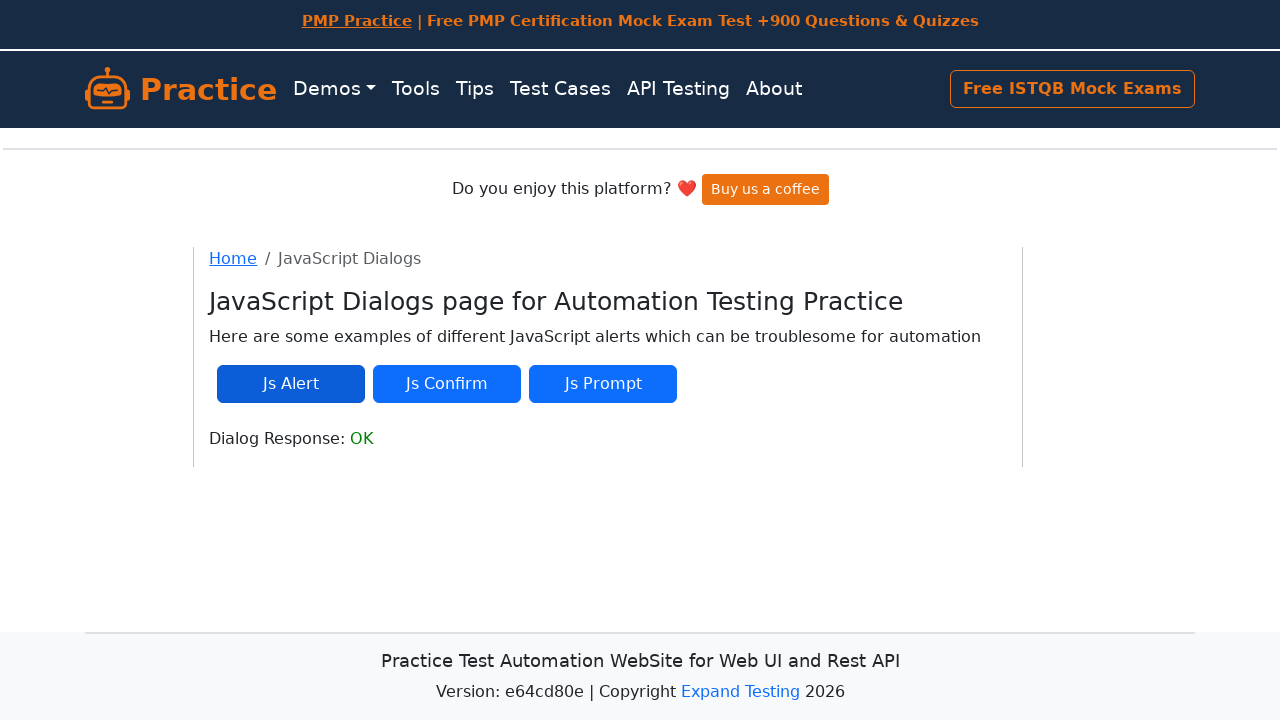

Clicked button to trigger alert with handler ready at (291, 384) on button#js-alert
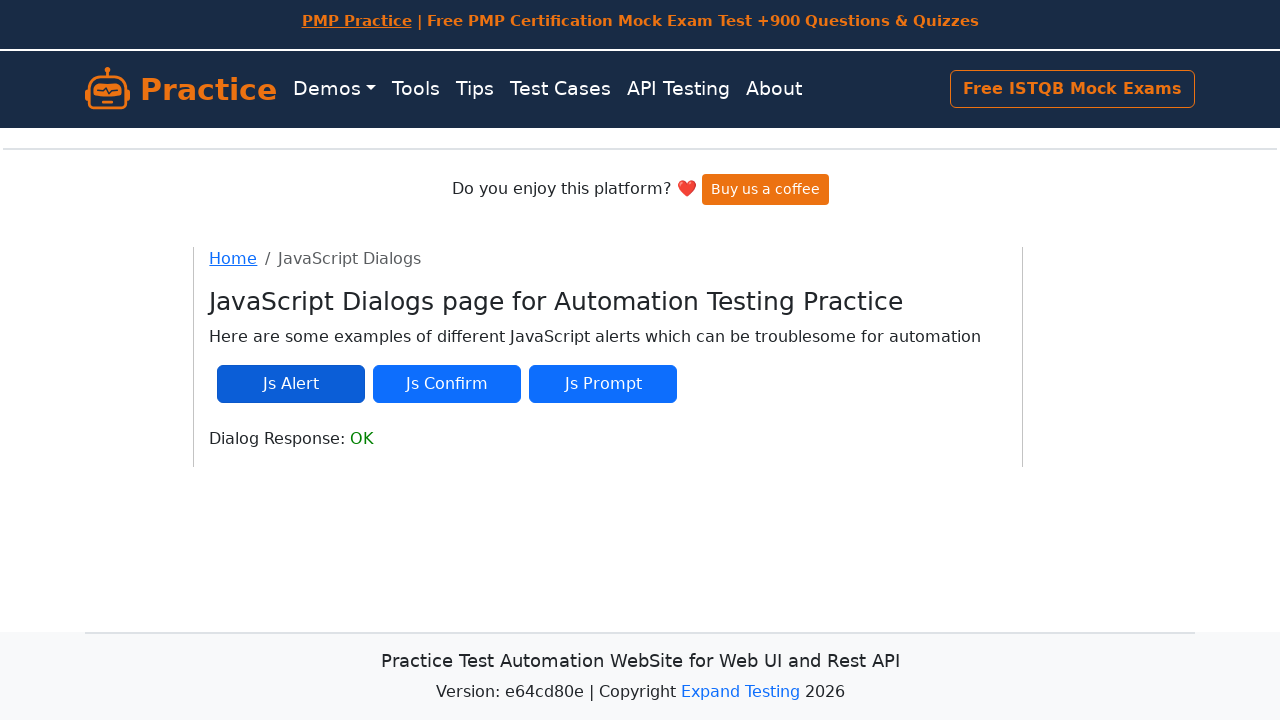

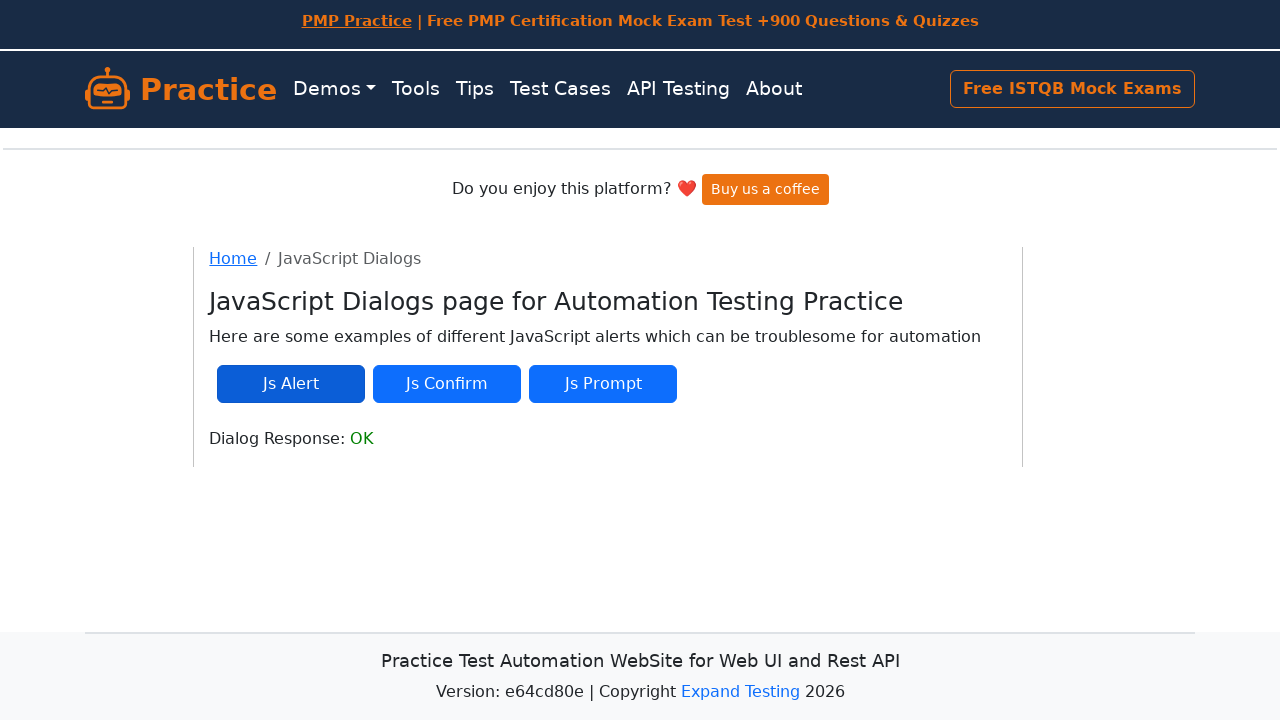